Navigates to the omayo test blog and verifies that the Google Custom Search button is displayed on the page

Starting URL: http://omayo.blogspot.com/

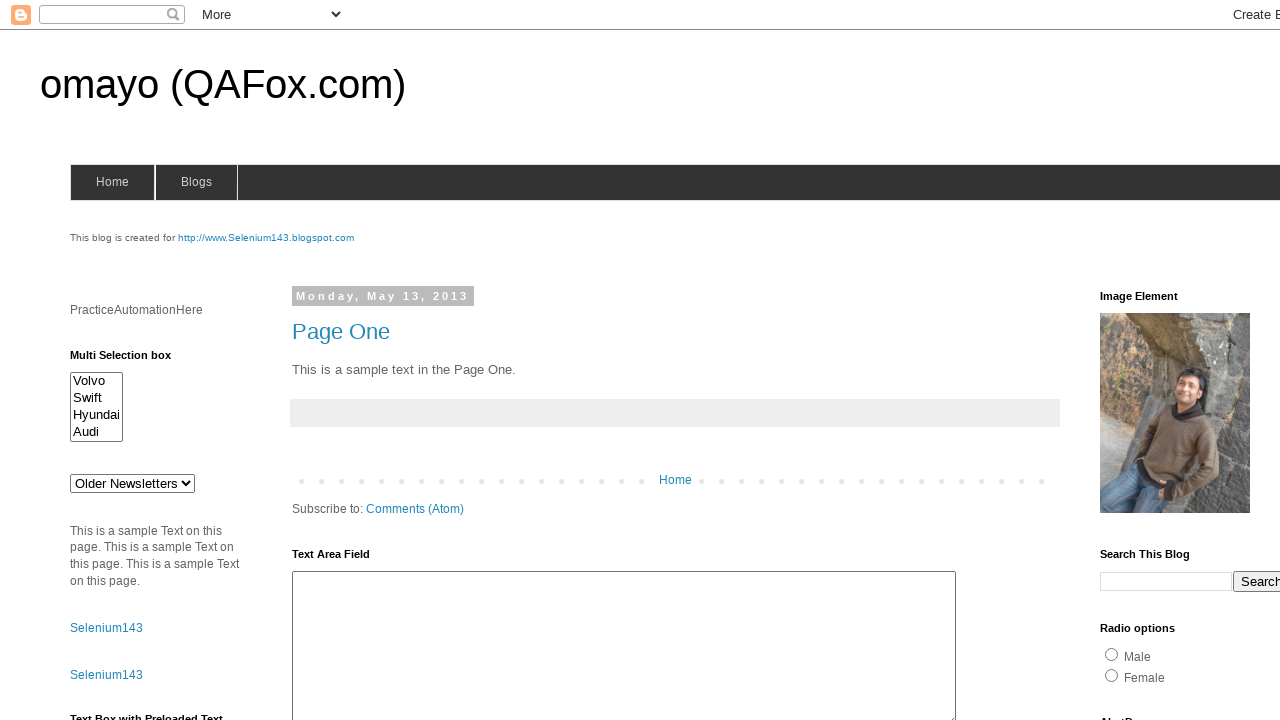

Navigated to omayo test blog
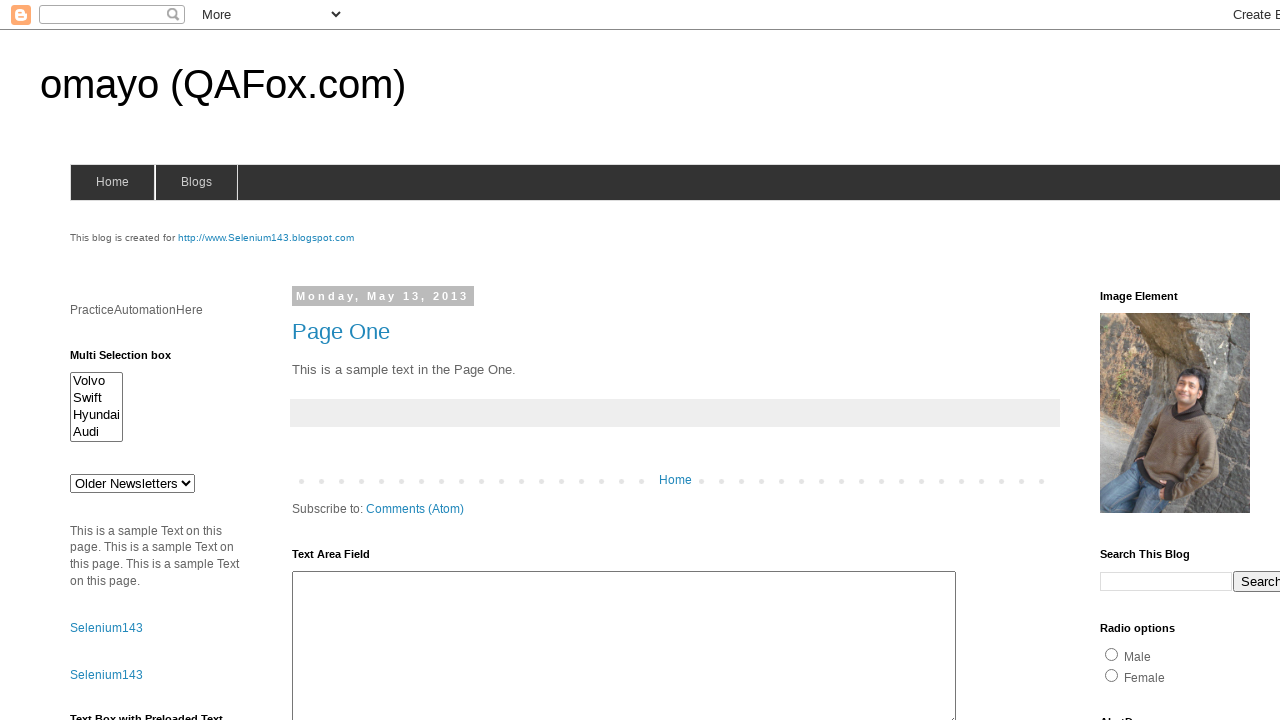

Located Google Custom Search button element
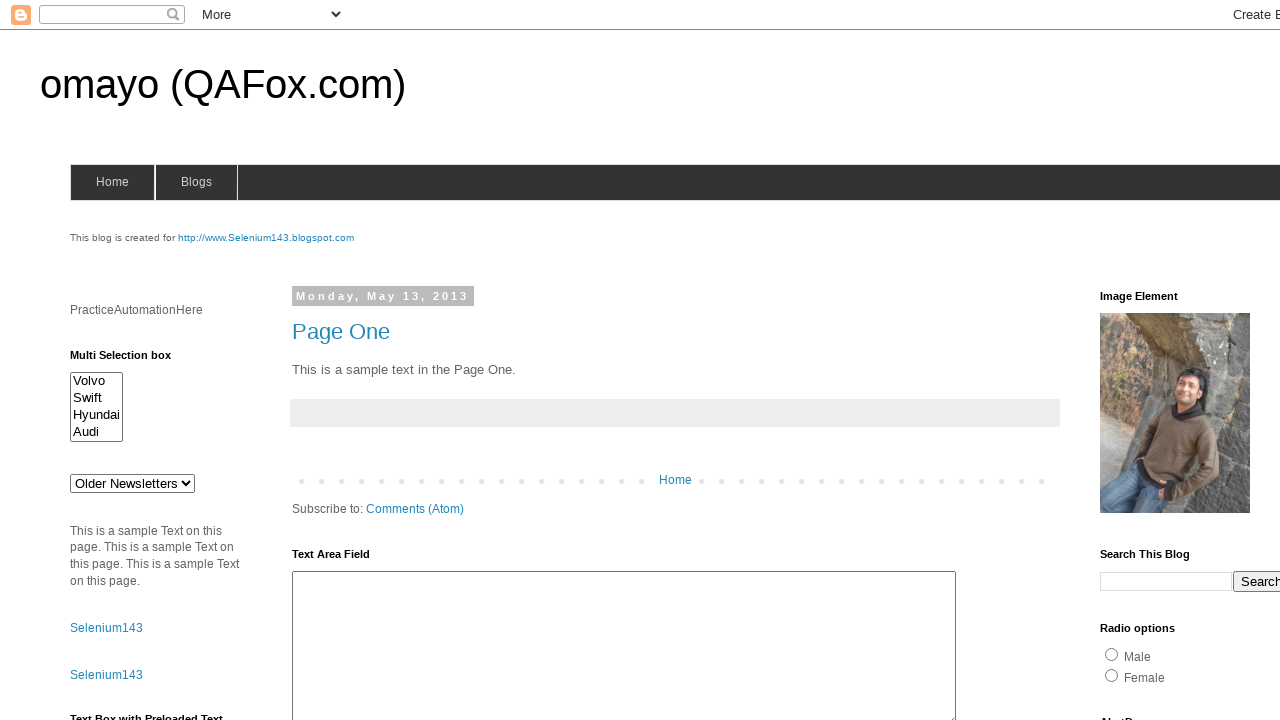

Waited for Google Custom Search button to become visible
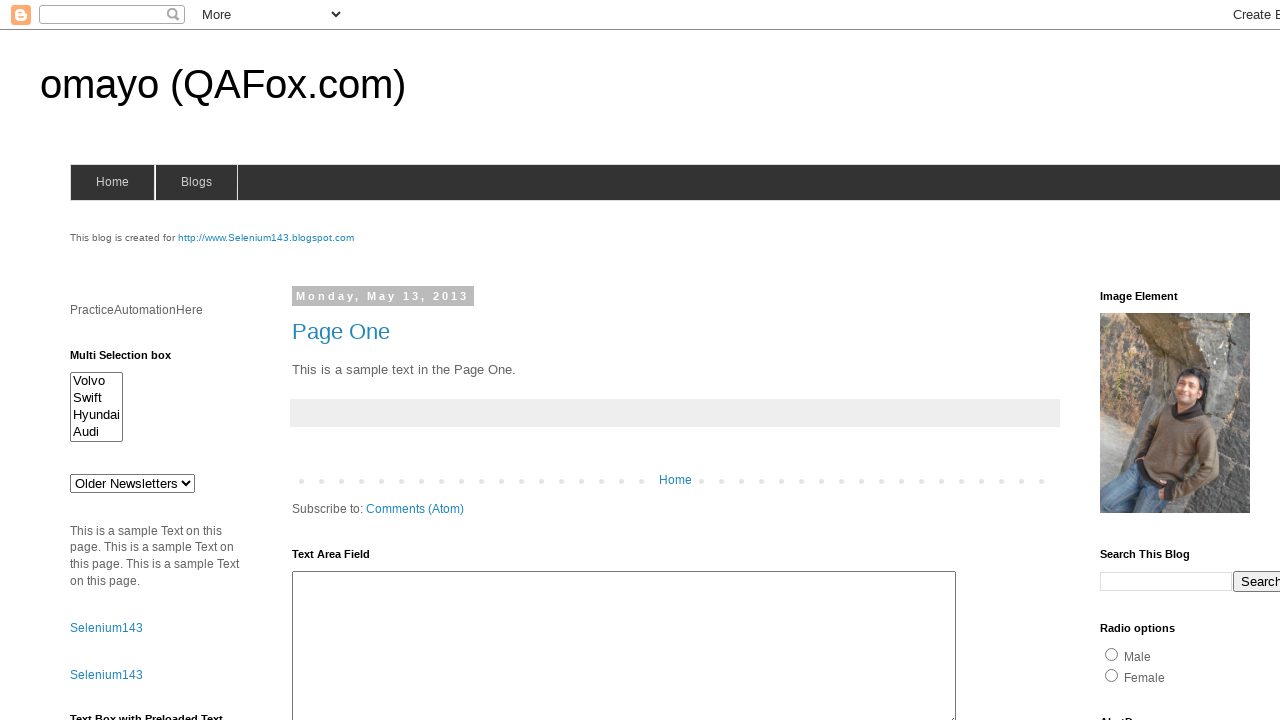

Verified that Google Custom Search button is displayed
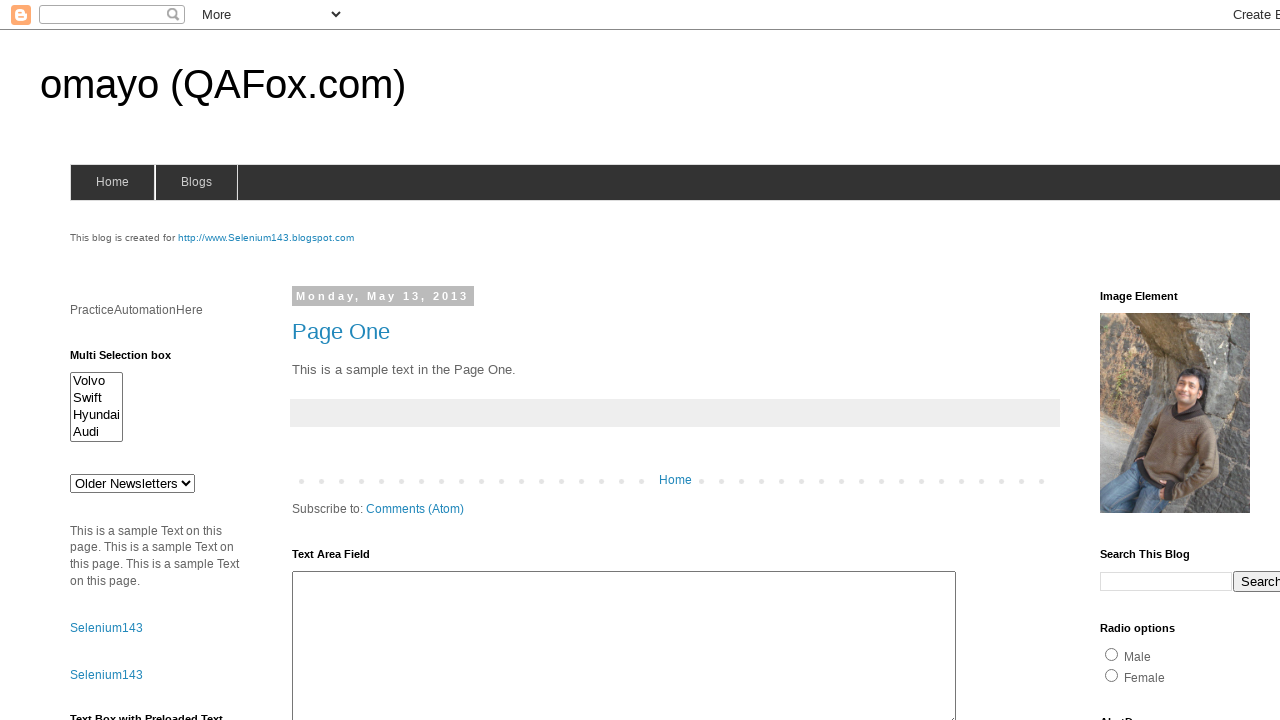

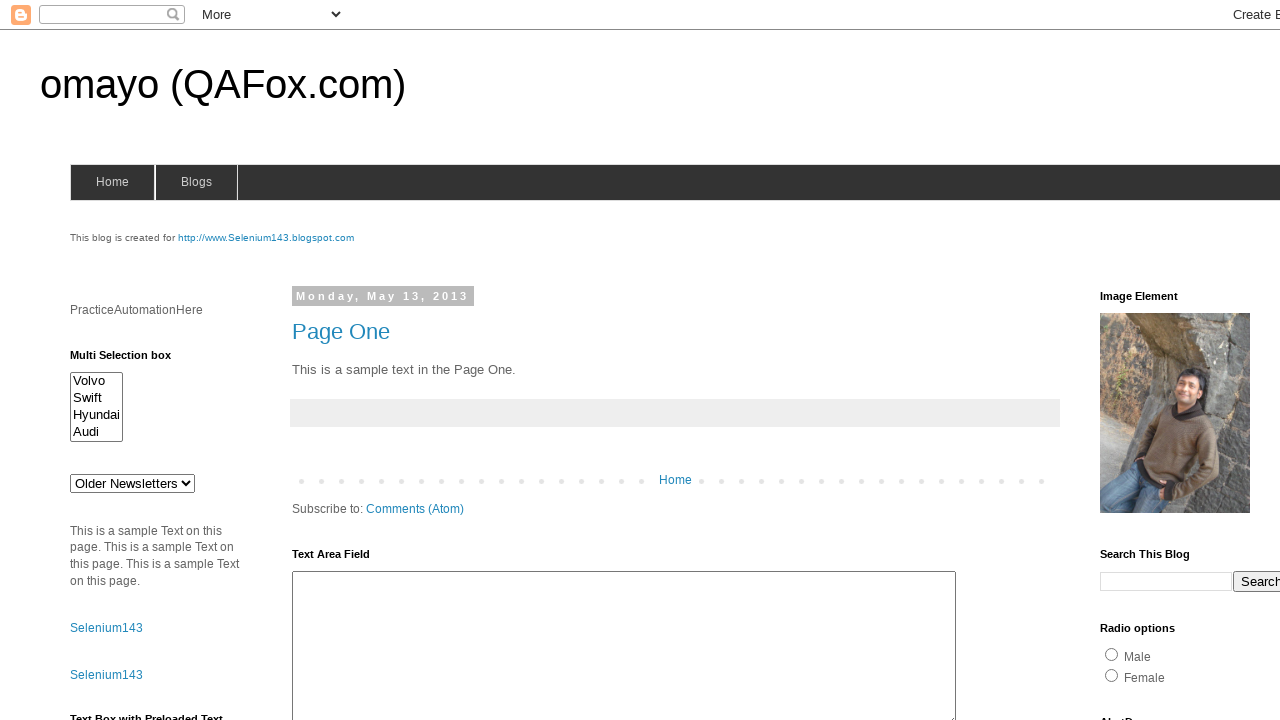